Tests opting out of A/B tests by forging a cookie after visiting the page, then refreshing to verify the opt-out takes effect.

Starting URL: http://the-internet.herokuapp.com/abtest

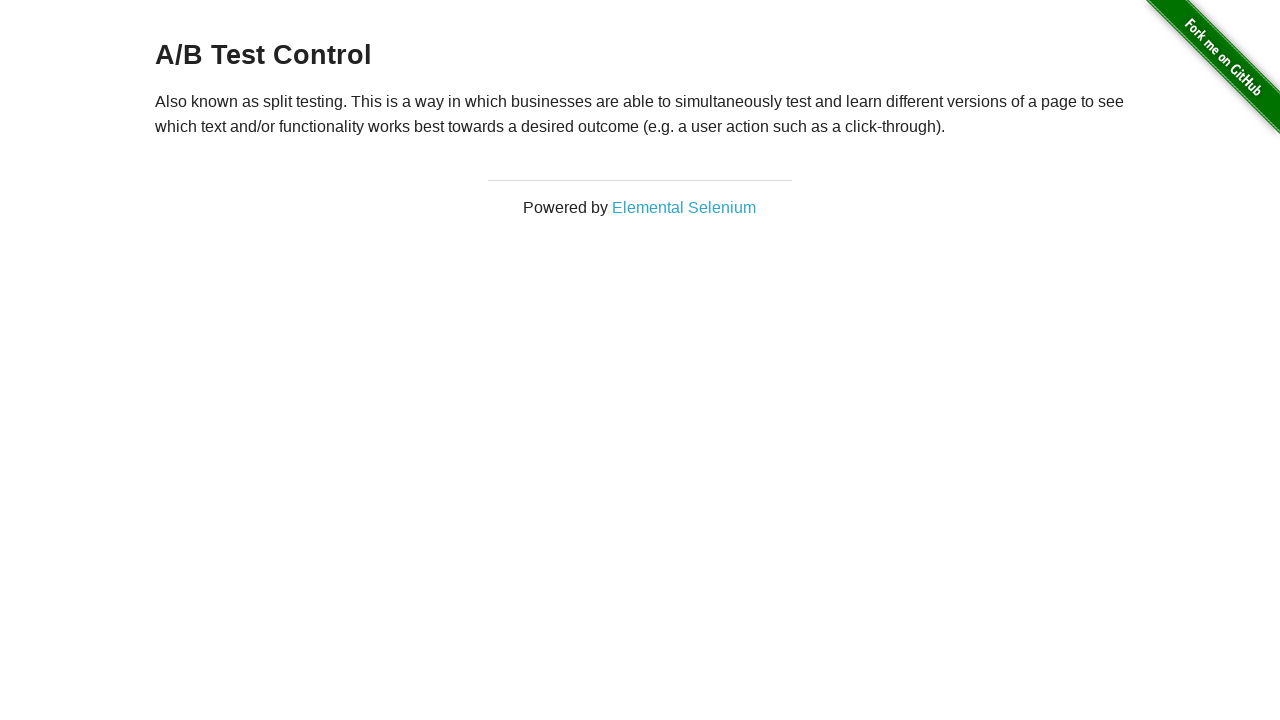

Waited for h3 element to load on A/B test page
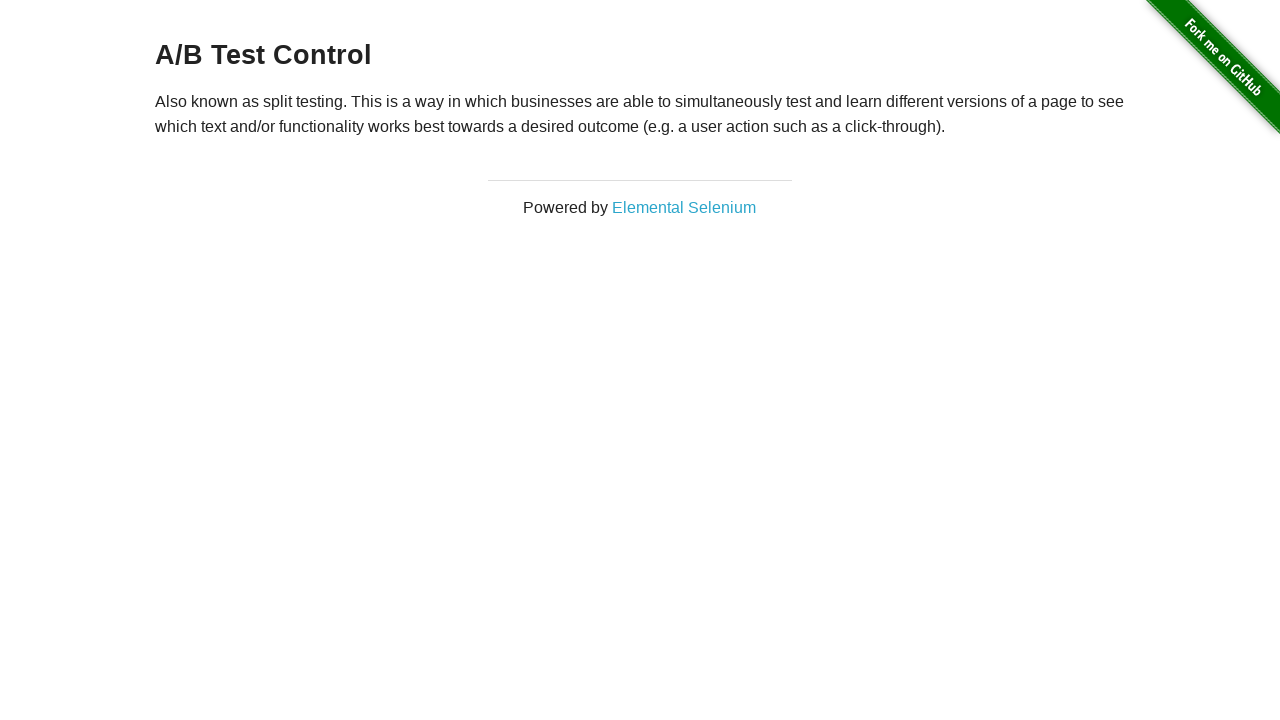

Verified heading confirms A/B test is active
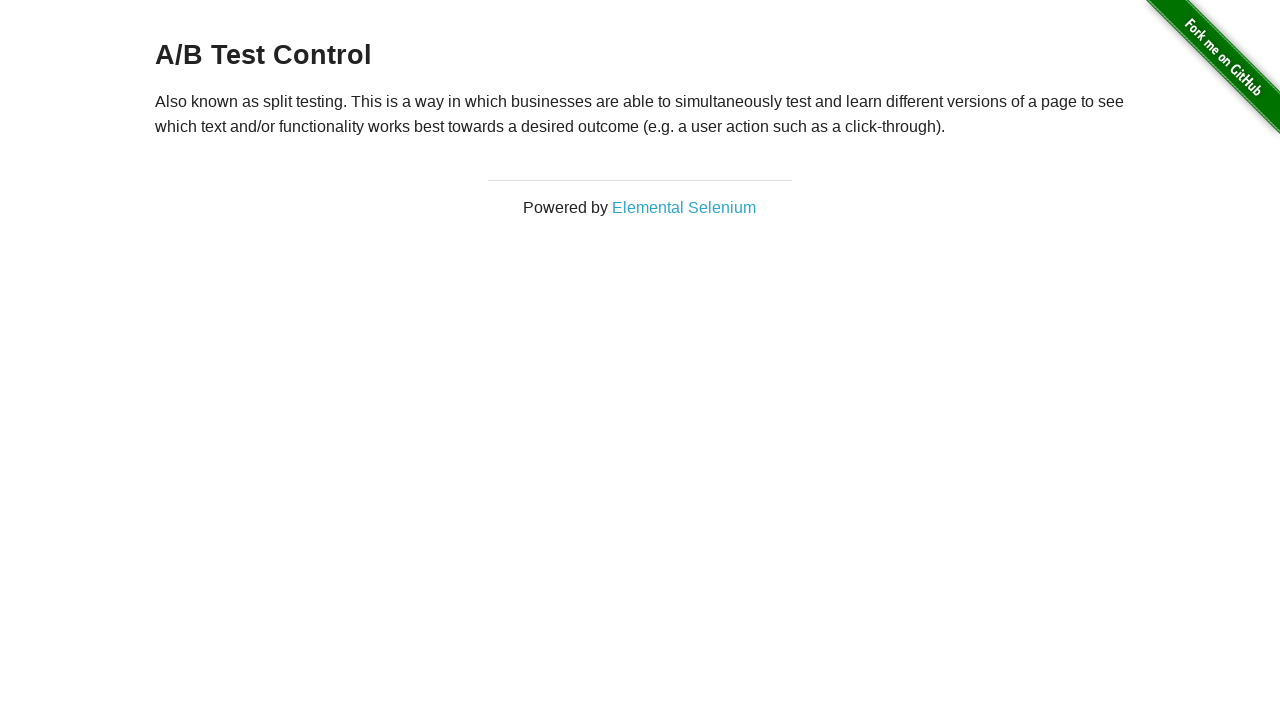

Added optimizelyOptOut cookie to opt out of A/B testing
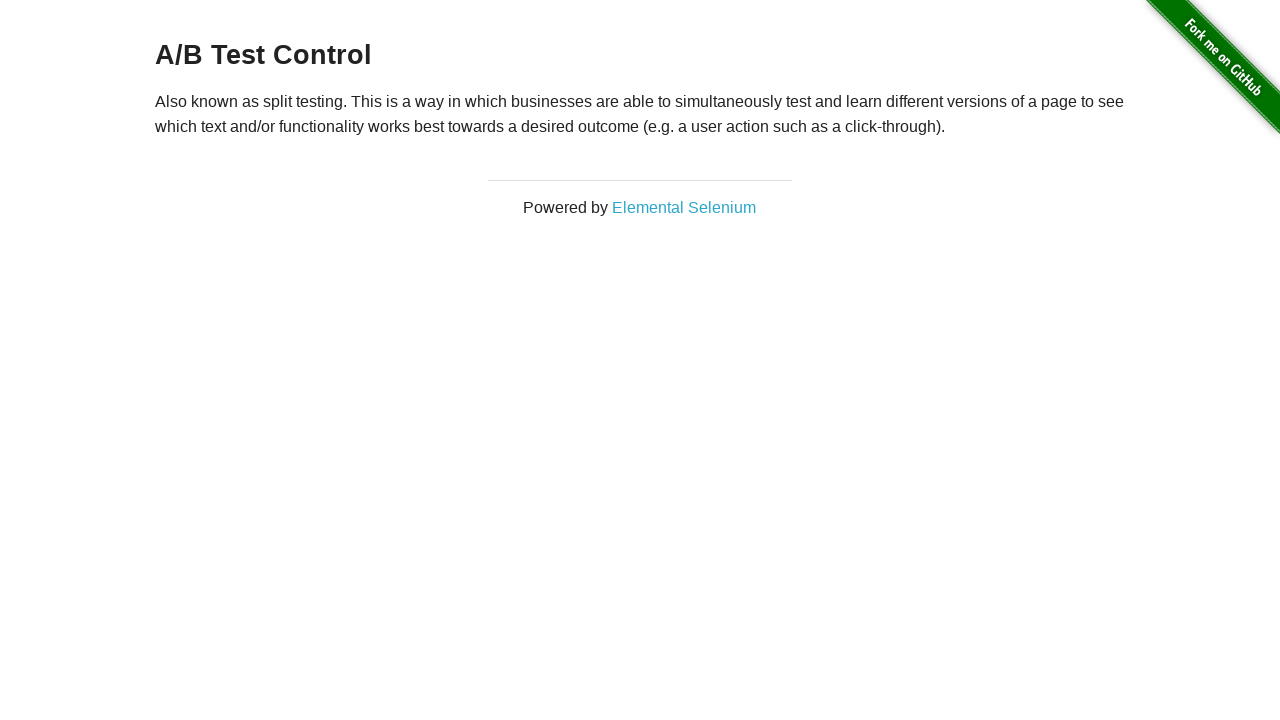

Reloaded page after adding opt-out cookie
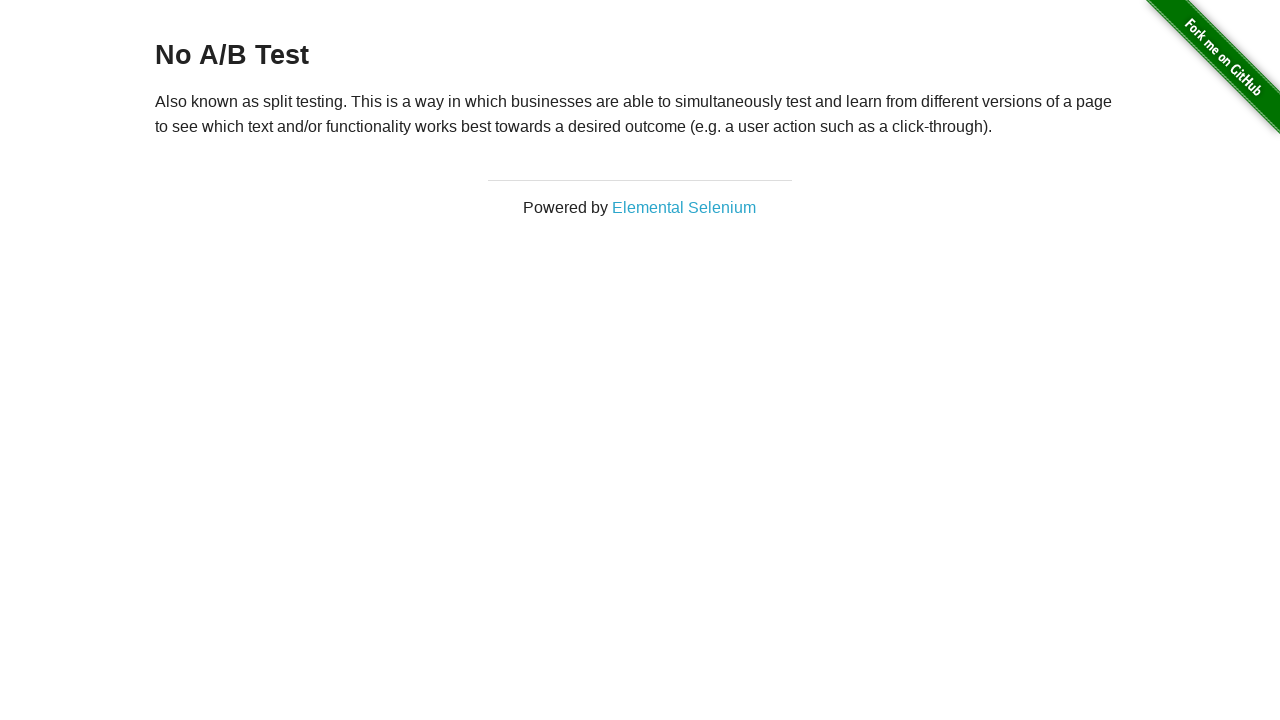

Waited for h3 element to load after page reload
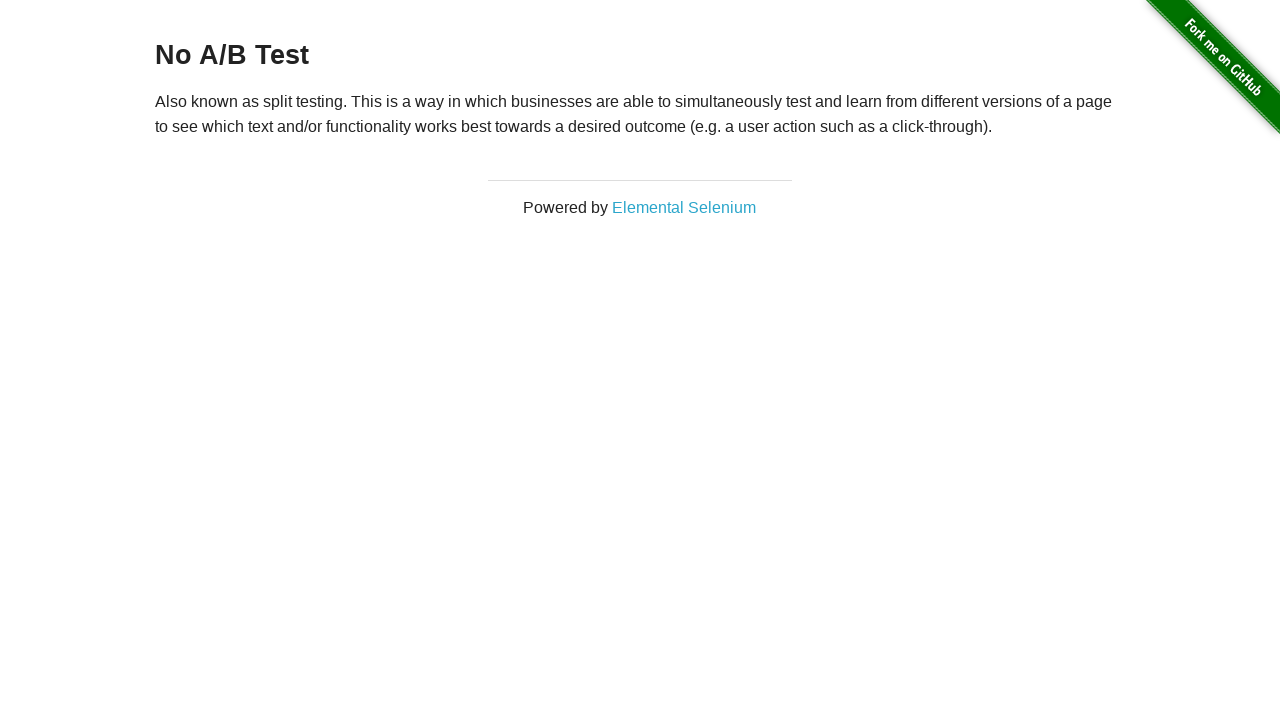

Retrieved heading text from page
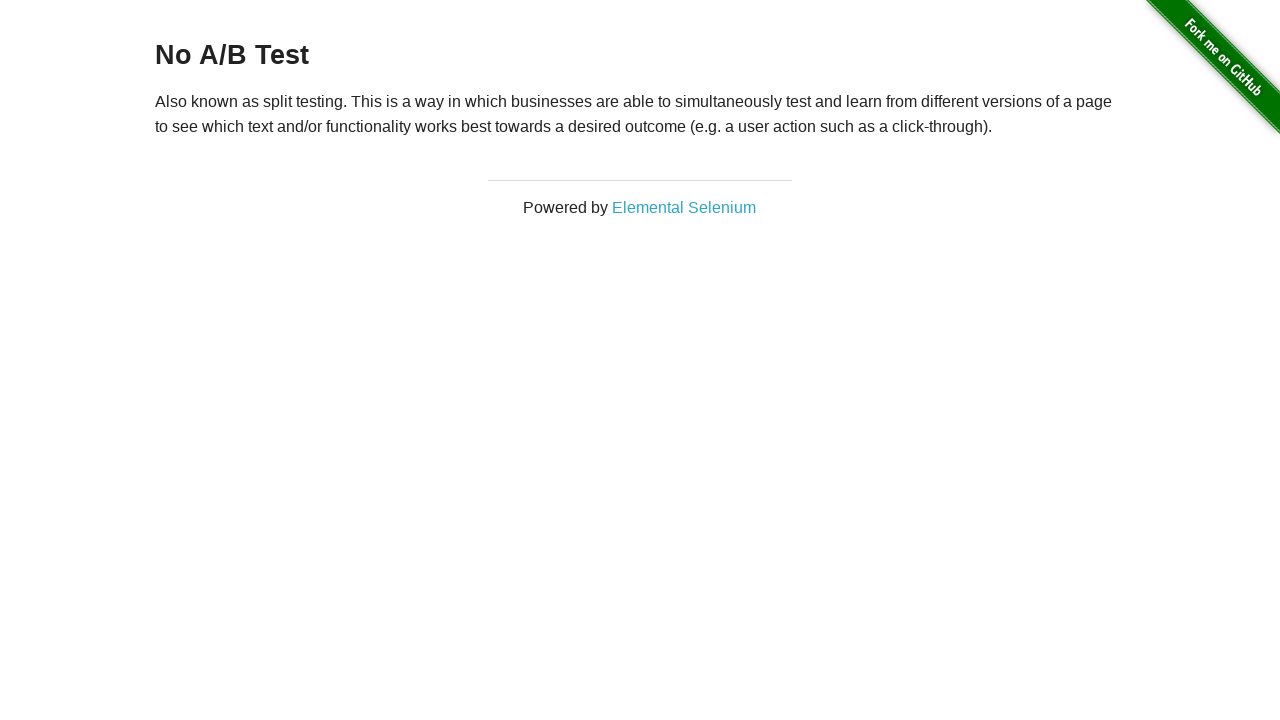

Verified heading confirms opt-out was successful - no A/B test is active
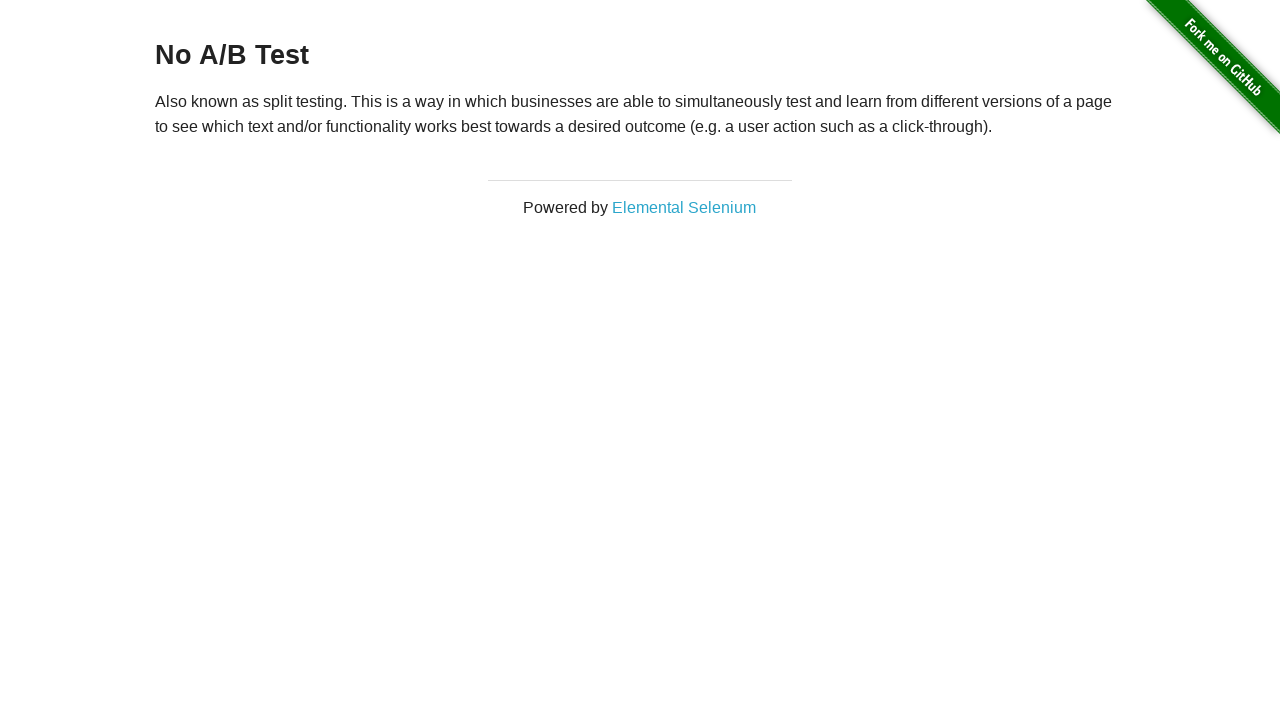

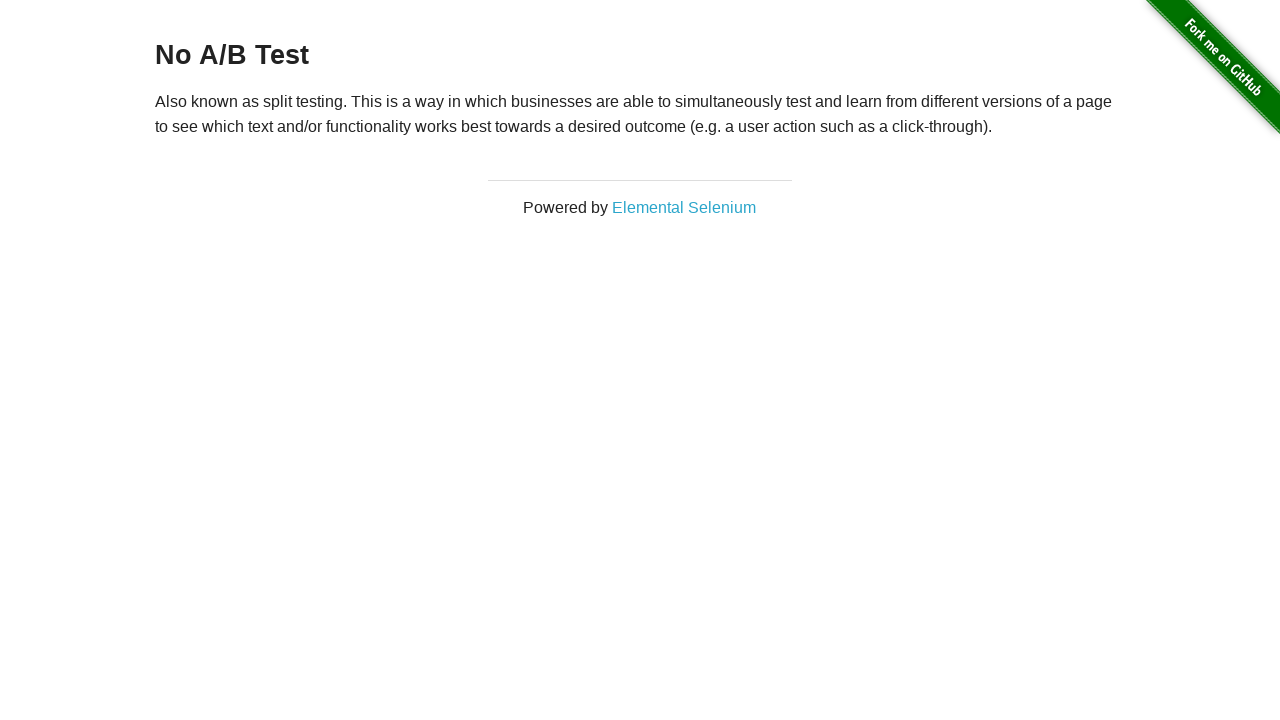